Navigates to iKitesurf weather page for a specific location, waits for content to load, scrolls down slightly, and applies zoom magnification to the page.

Starting URL: https://wx.ikitesurf.com/search/35.158/-75.282/8

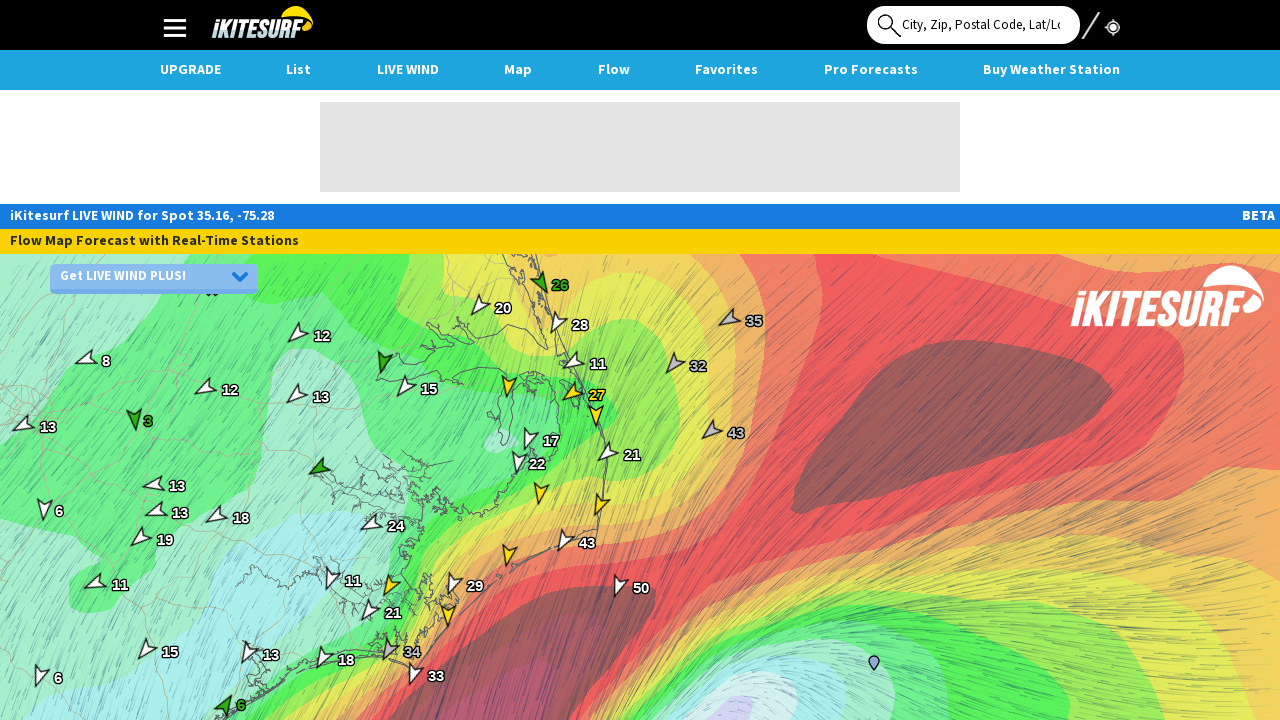

Waited for iKitesurf weather page to fully load (networkidle state)
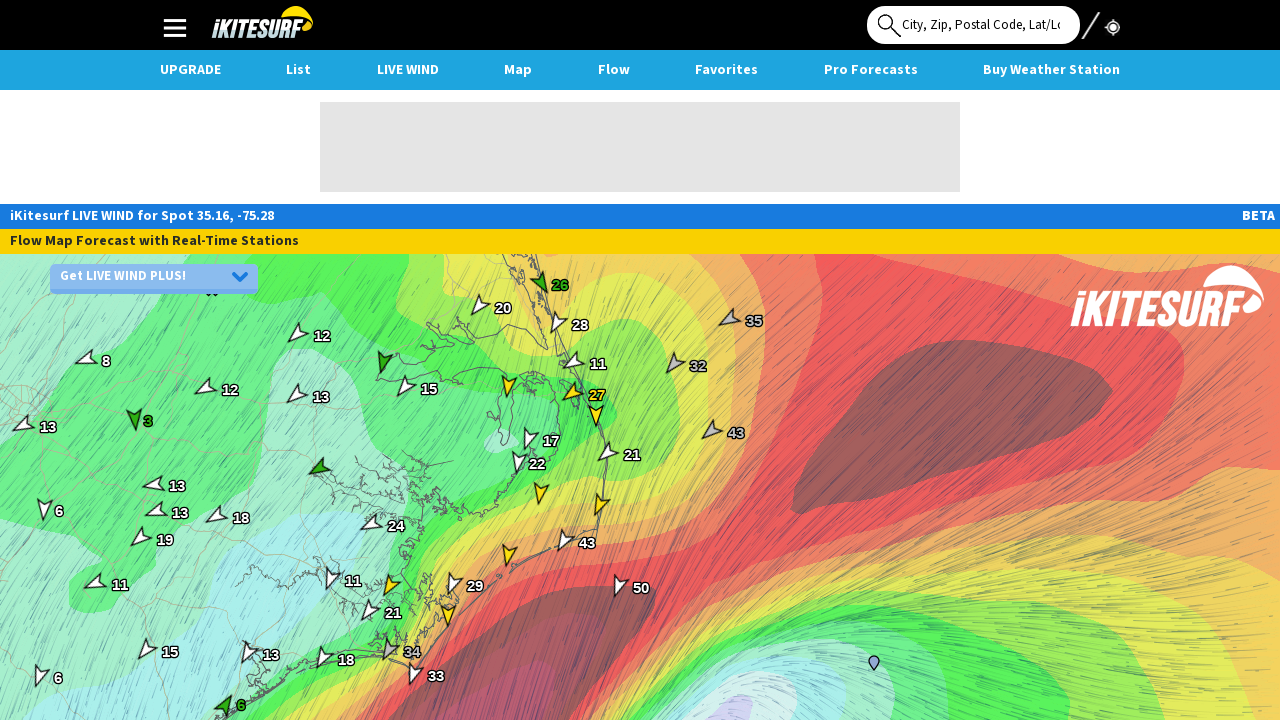

Scrolled down slightly and applied 1.5x zoom magnification to the page
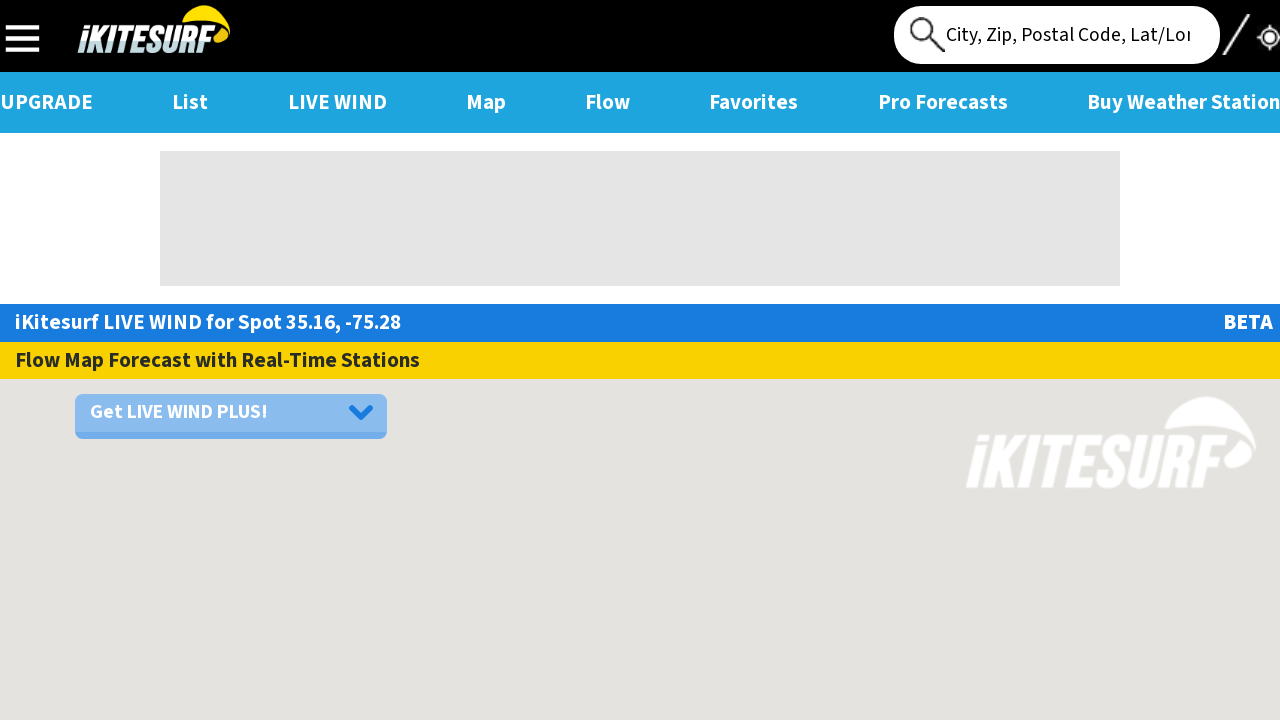

Waited 1 second for zoom effect to be fully applied
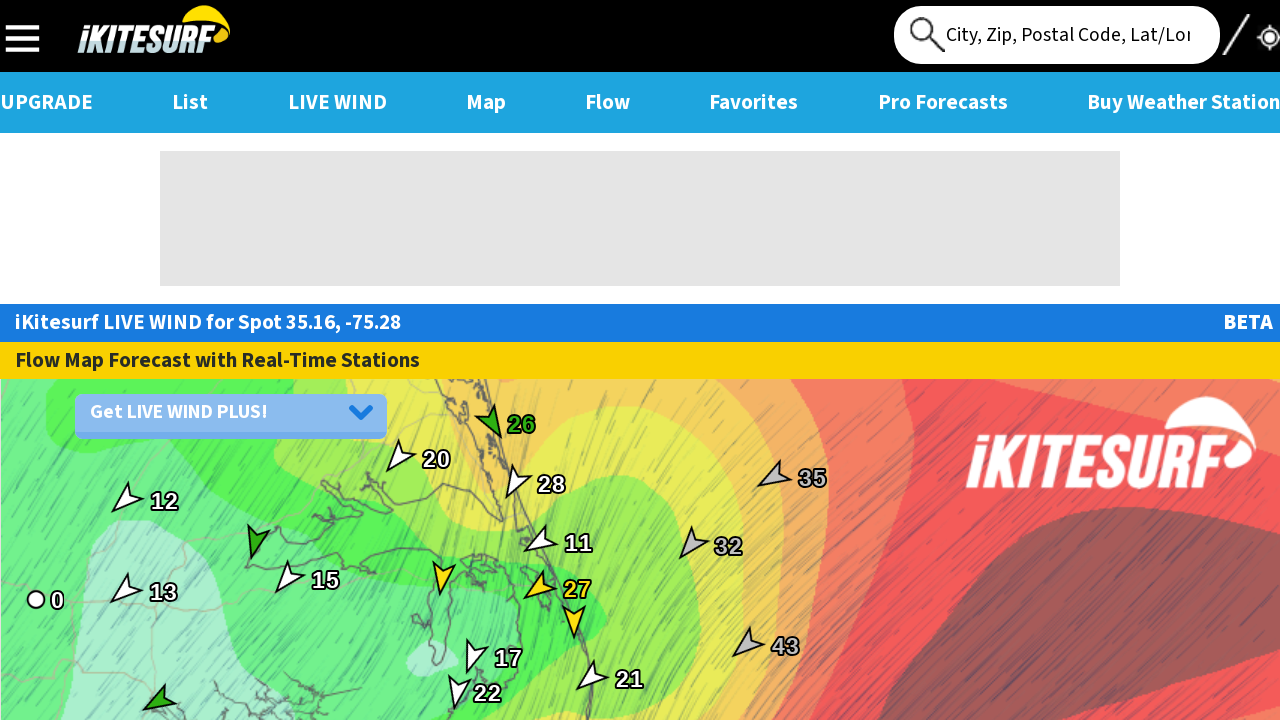

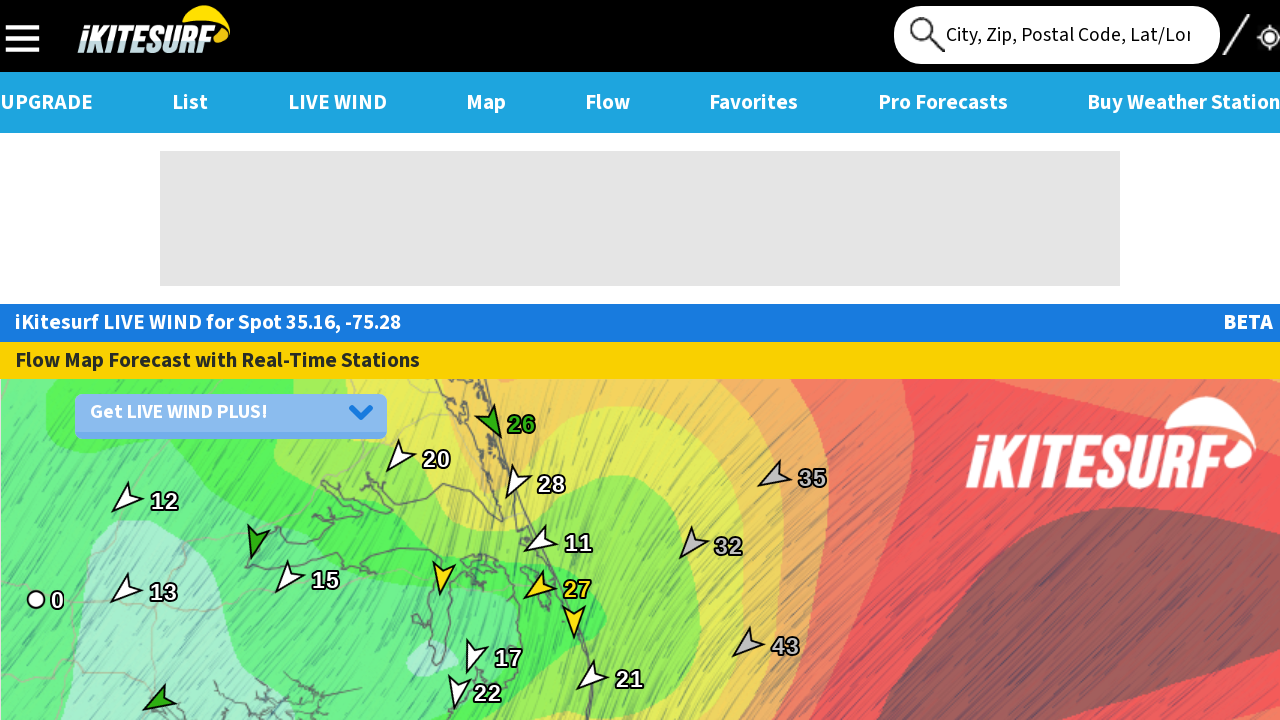